Tests checkbox functionality on a practice automation page by clicking a checkbox and verifying its presence

Starting URL: https://www.rahulshettyacademy.com/AutomationPractice/

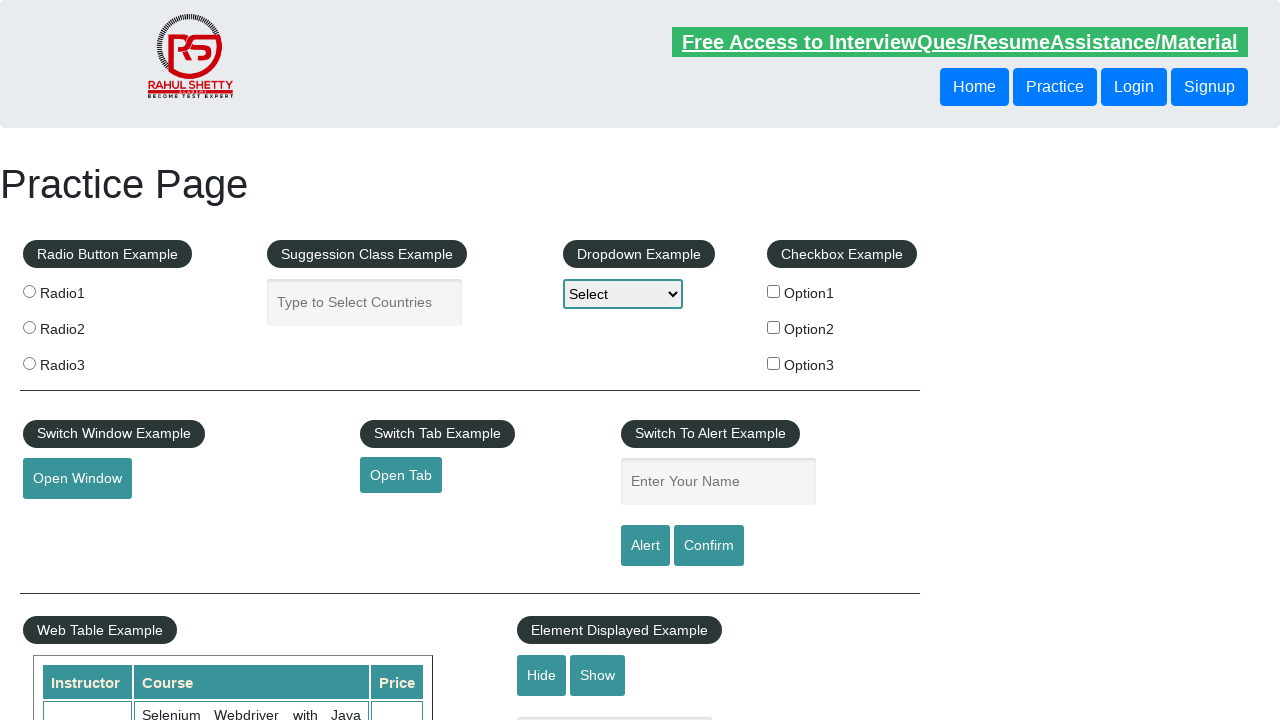

Clicked the first checkbox option at (774, 291) on input#checkBoxOption1
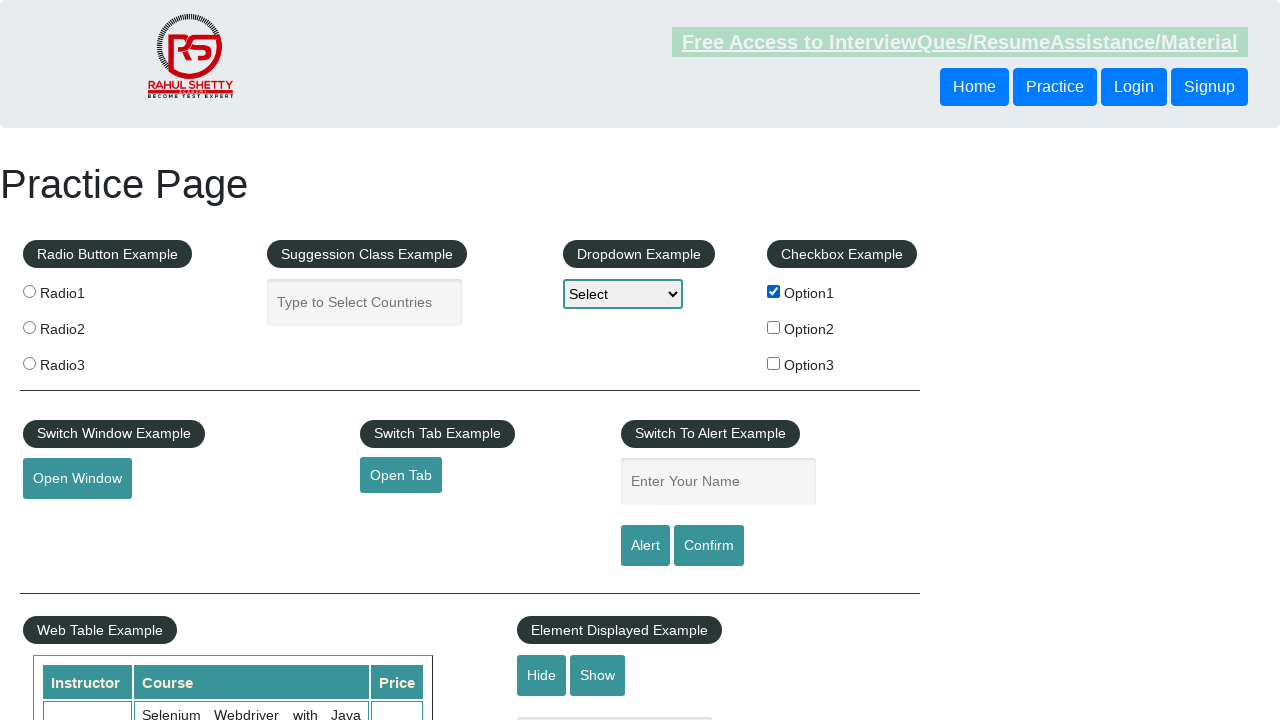

Located the first checkbox element
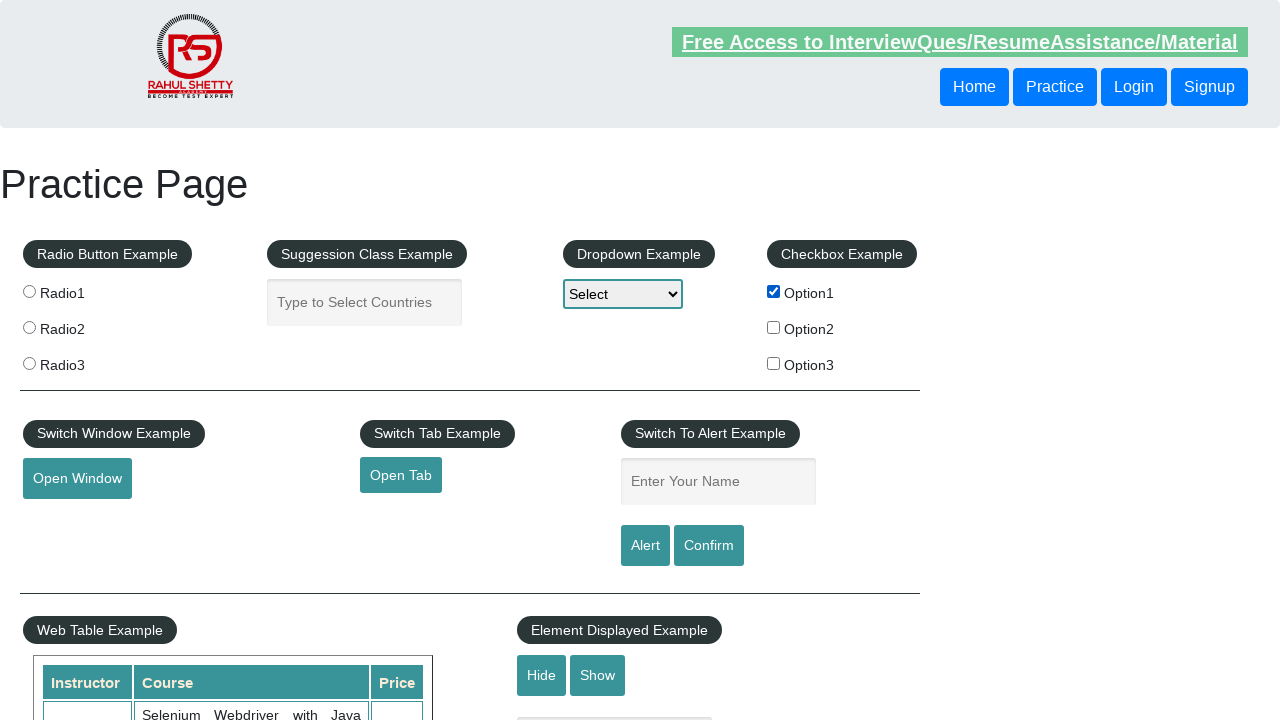

Verified the checkbox is visible
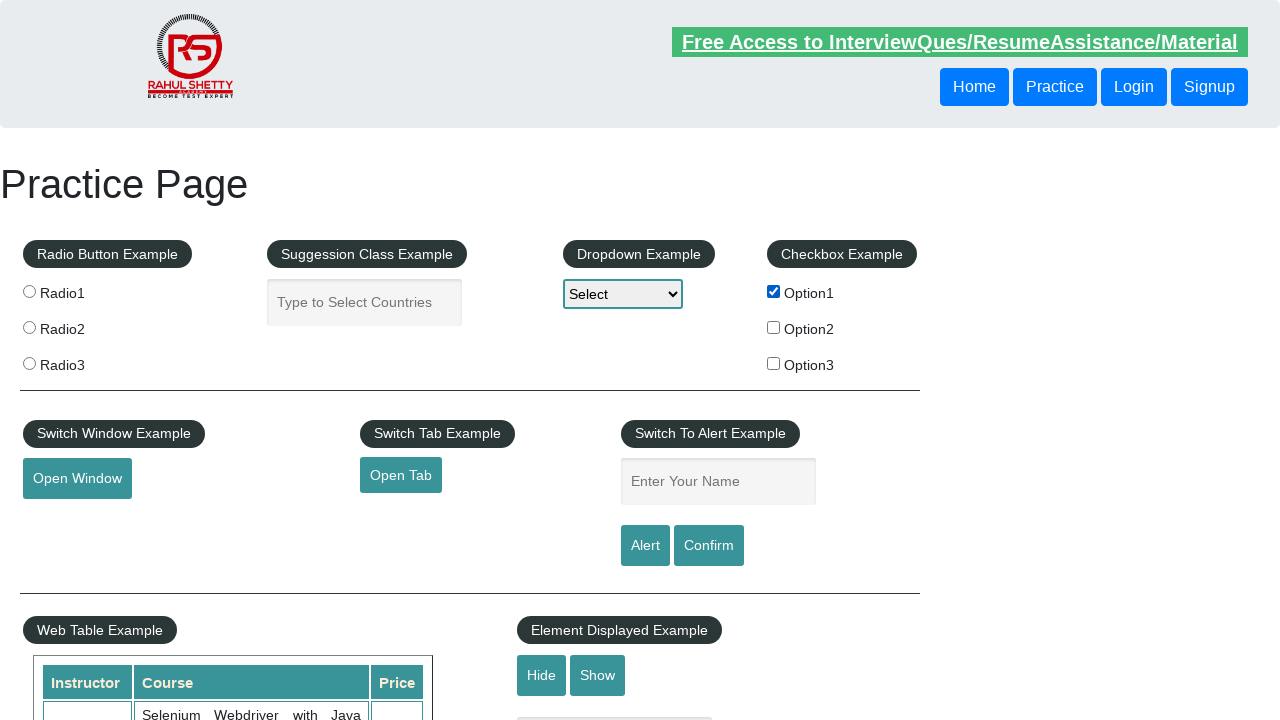

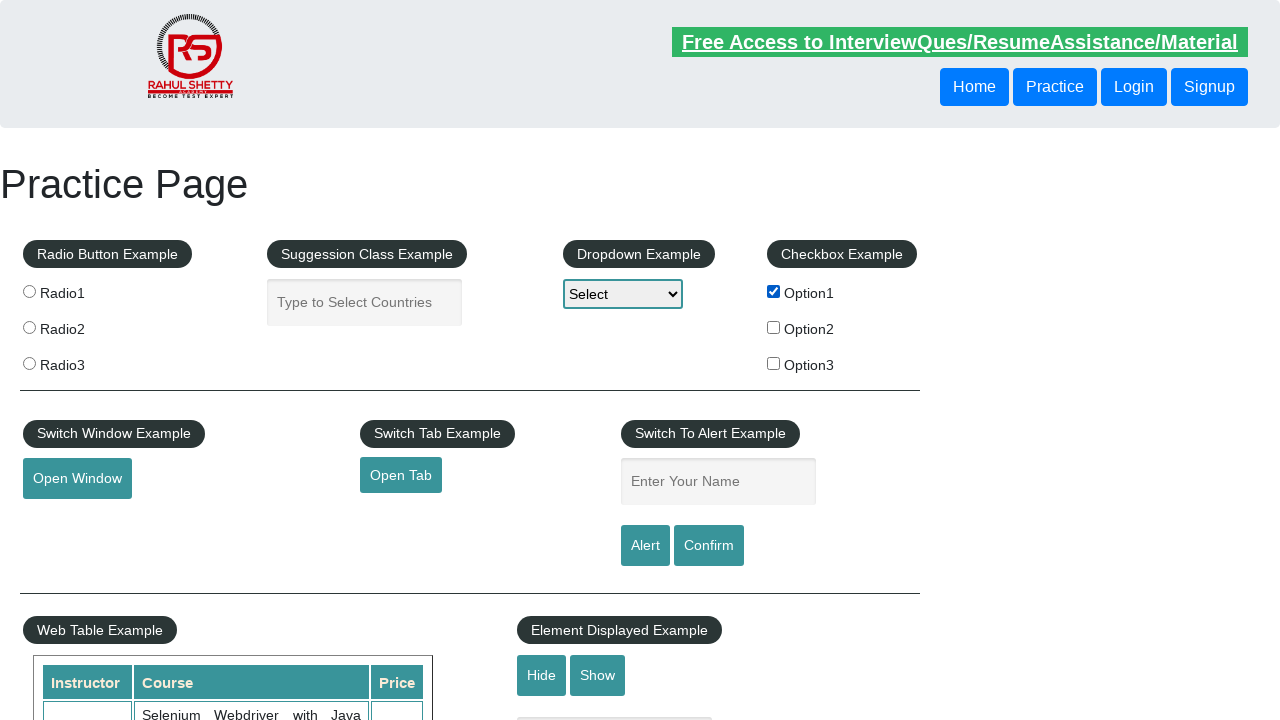